Tests JavaScript execution capabilities by scrolling the page and verifying page properties through JavaScript

Starting URL: https://selectorshub.com/xpath-practice-page/

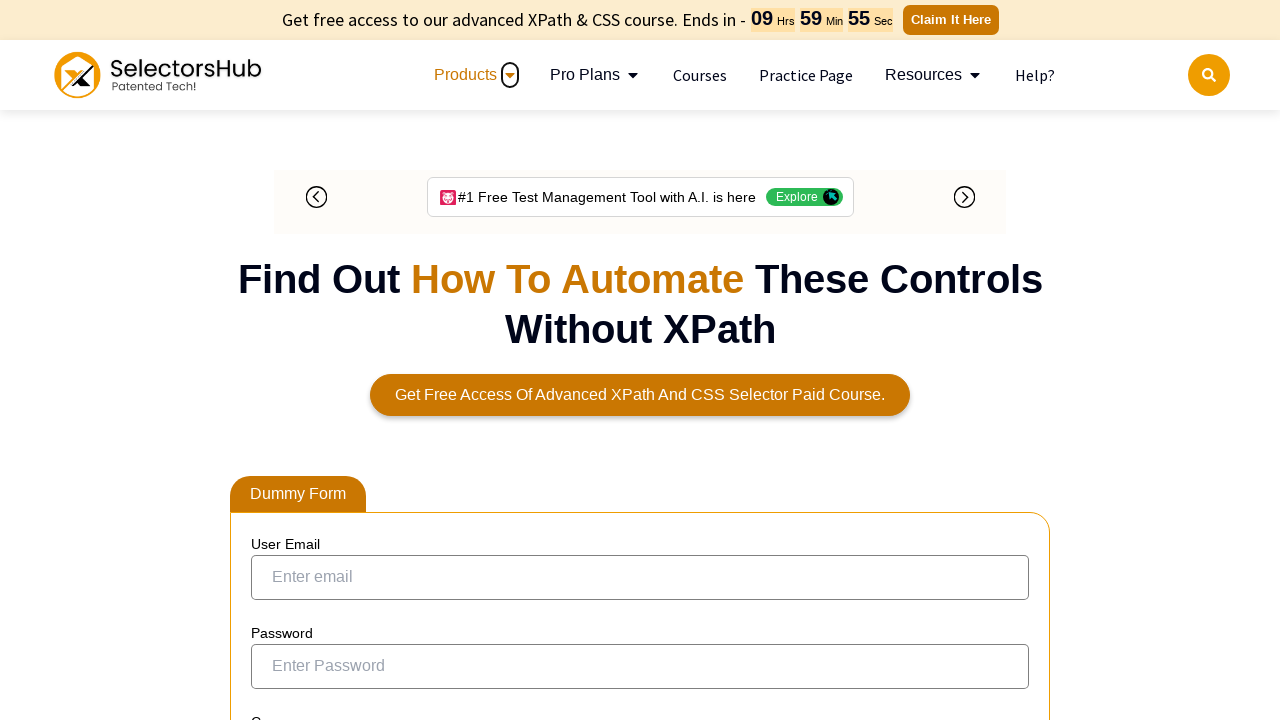

Scrolled page down by 500 pixels using JavaScript
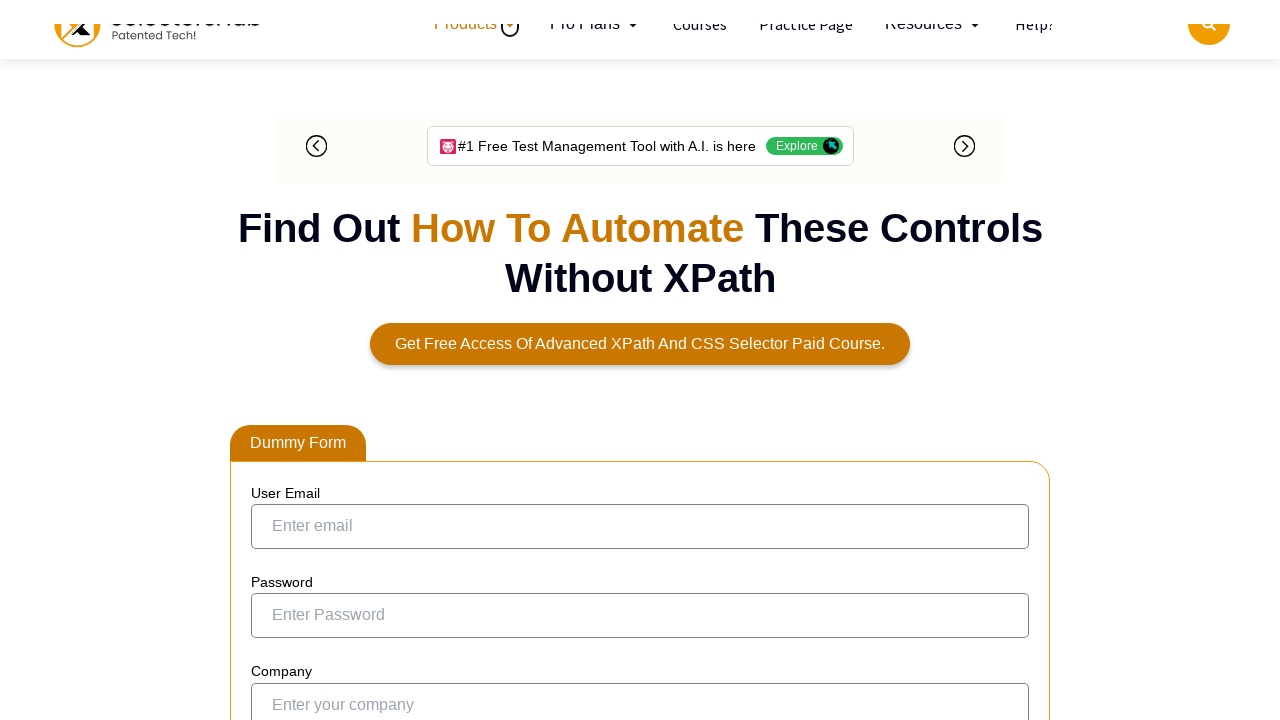

Retrieved page URL using JavaScript
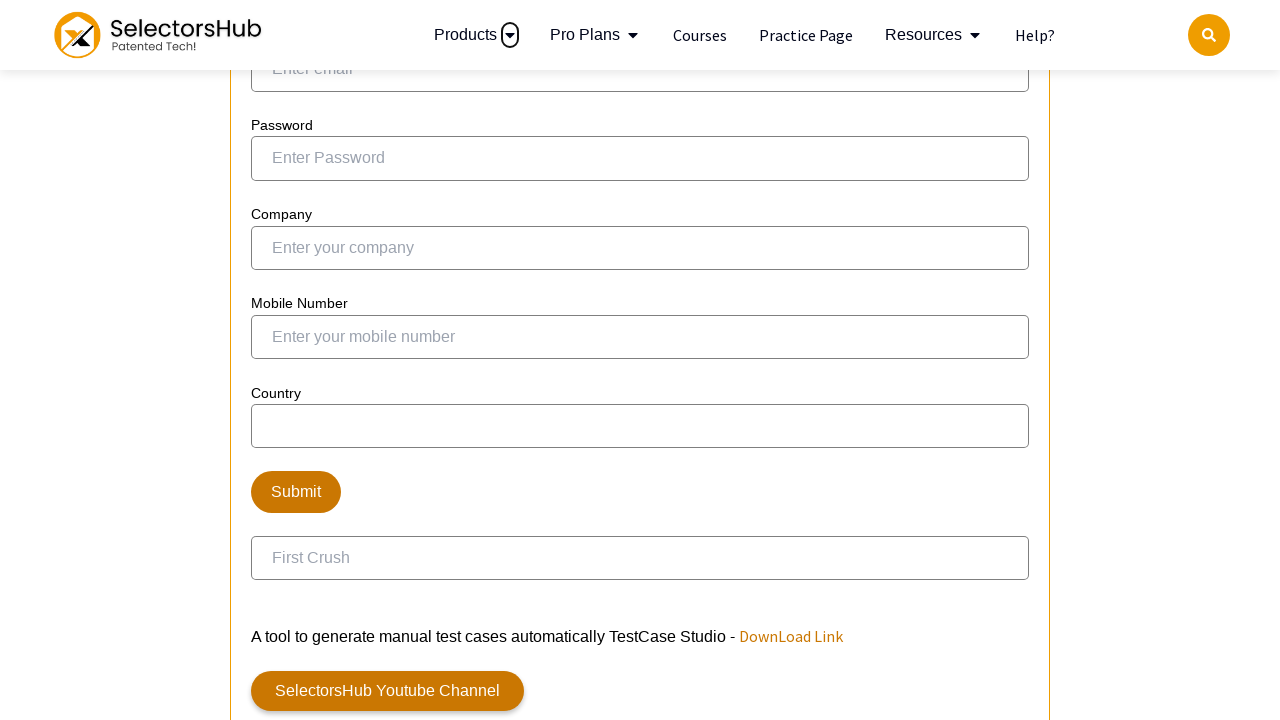

Retrieved page title using JavaScript
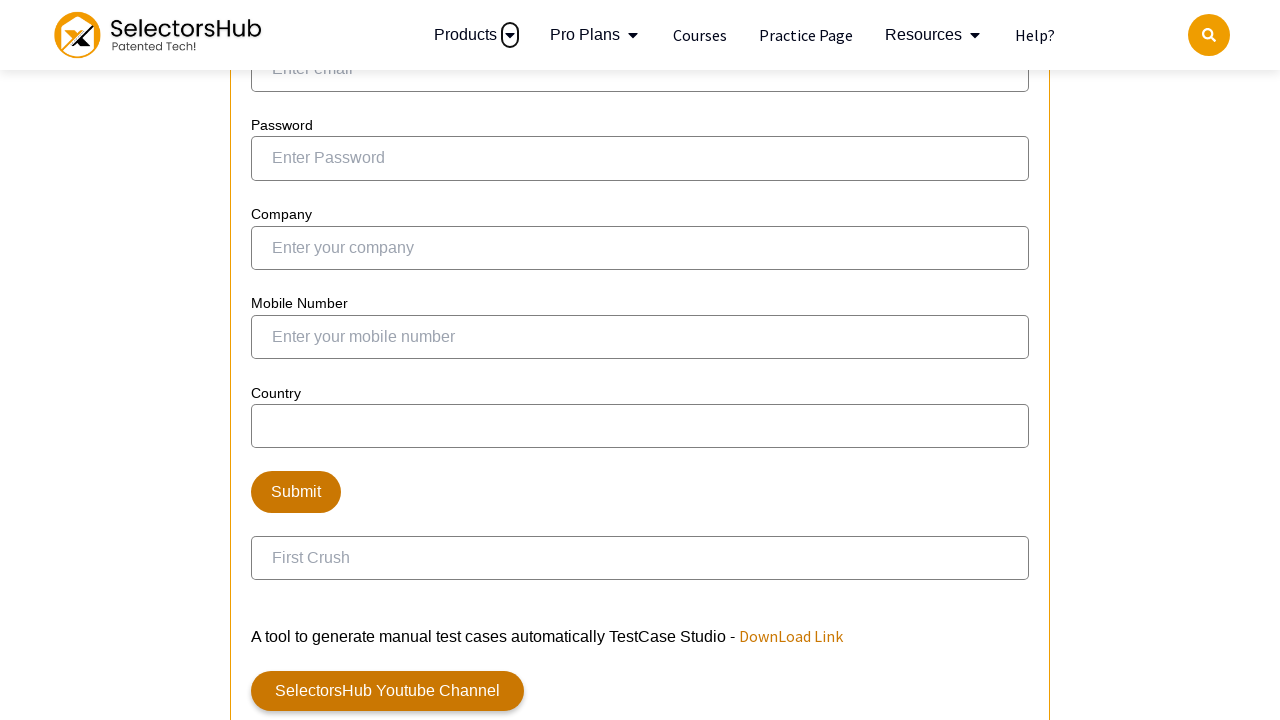

Verified page URL matches expected value
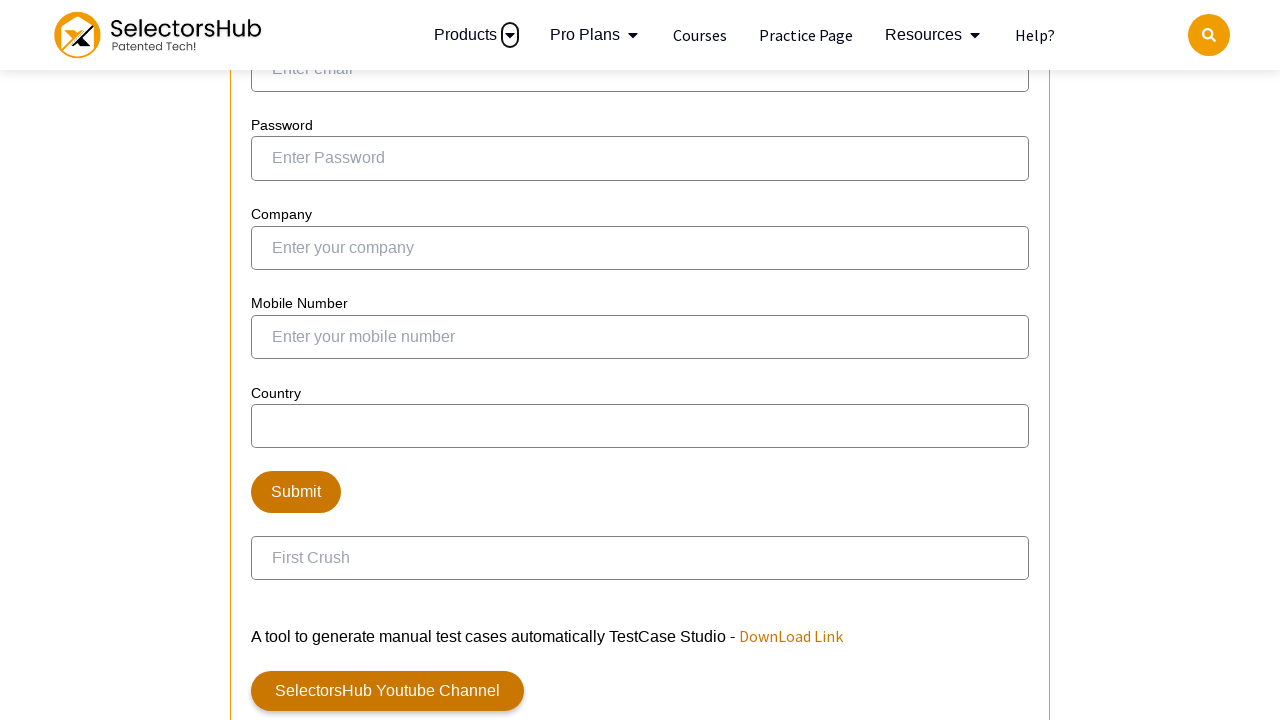

Verified page title is not empty
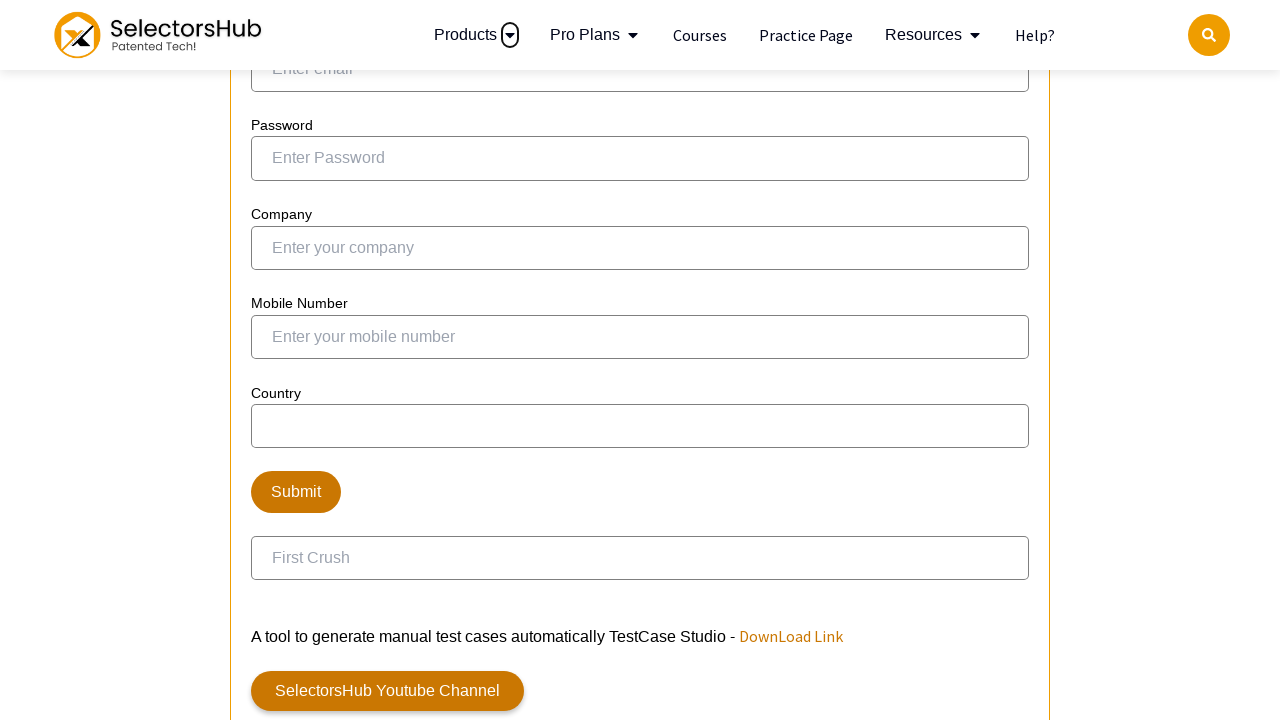

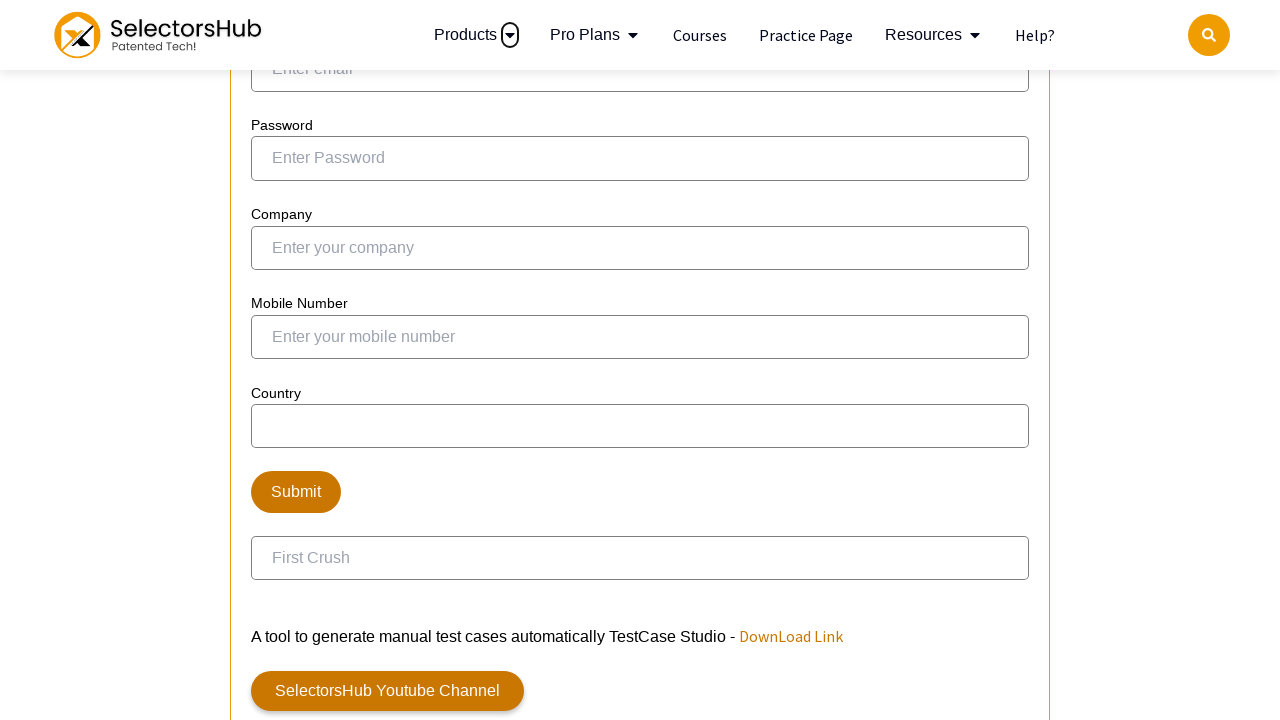